Tests the search functionality by searching for a programming language name and verifying that search results contain the searched term

Starting URL: https://www.99-bottles-of-beer.net/

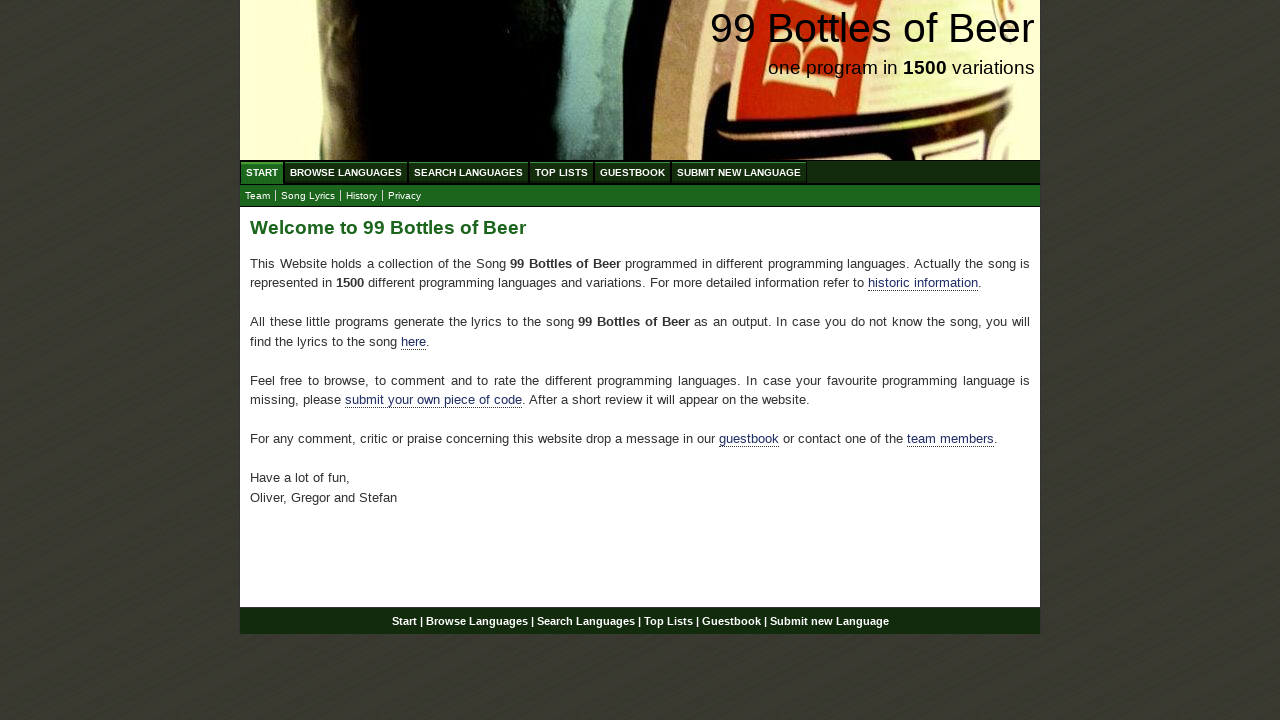

Clicked on Search Languages menu at (468, 172) on xpath=//ul[@id='menu']/li/a[@href='/search.html']
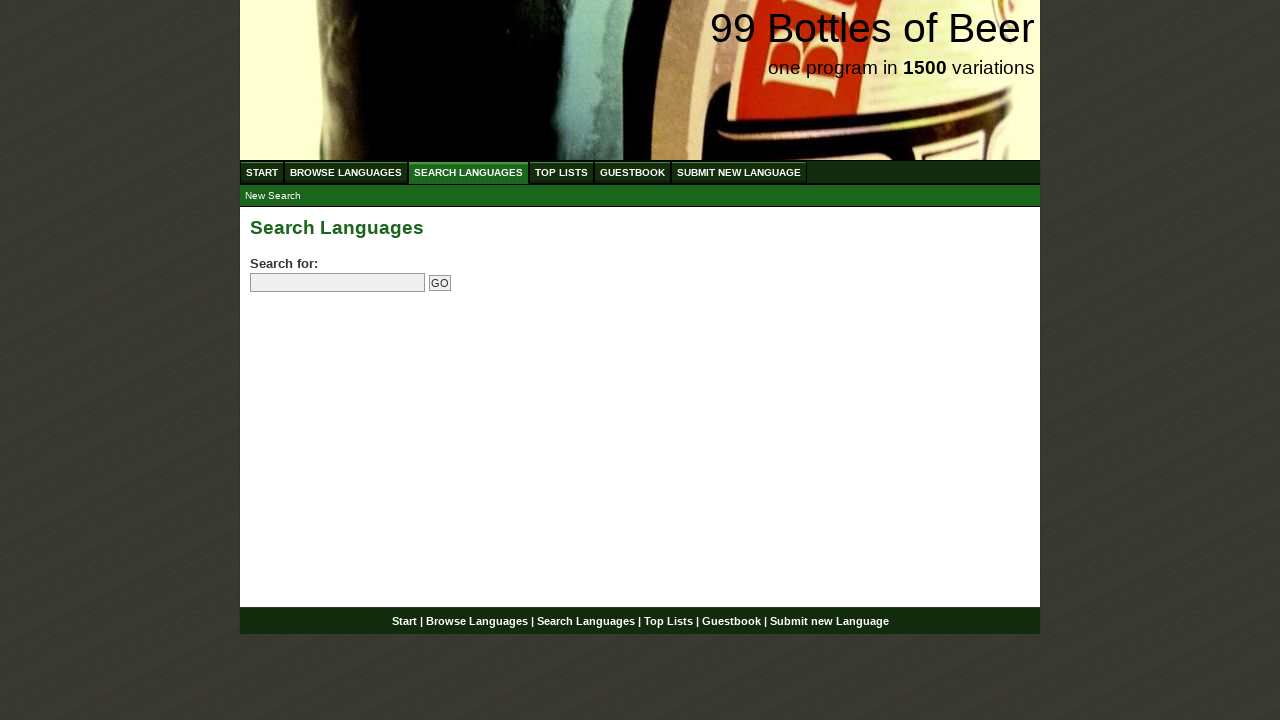

Clicked on search field at (338, 283) on input[name='search']
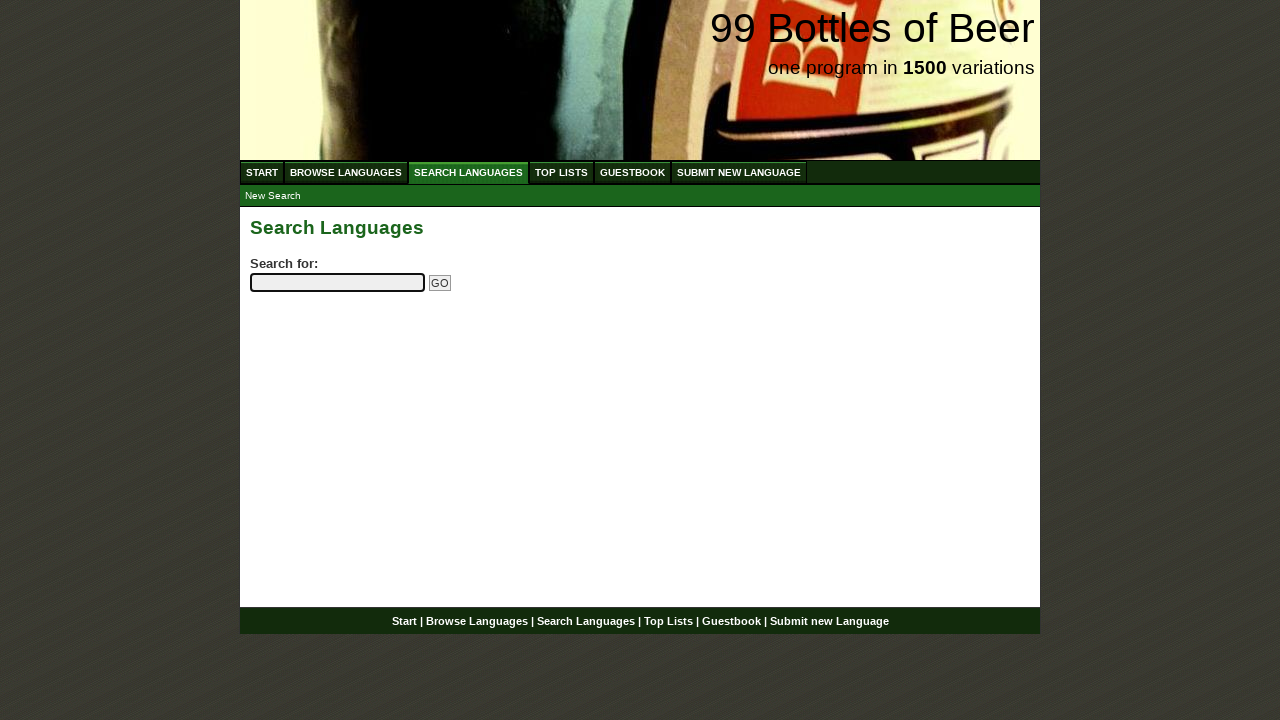

Filled search field with 'python' on input[name='search']
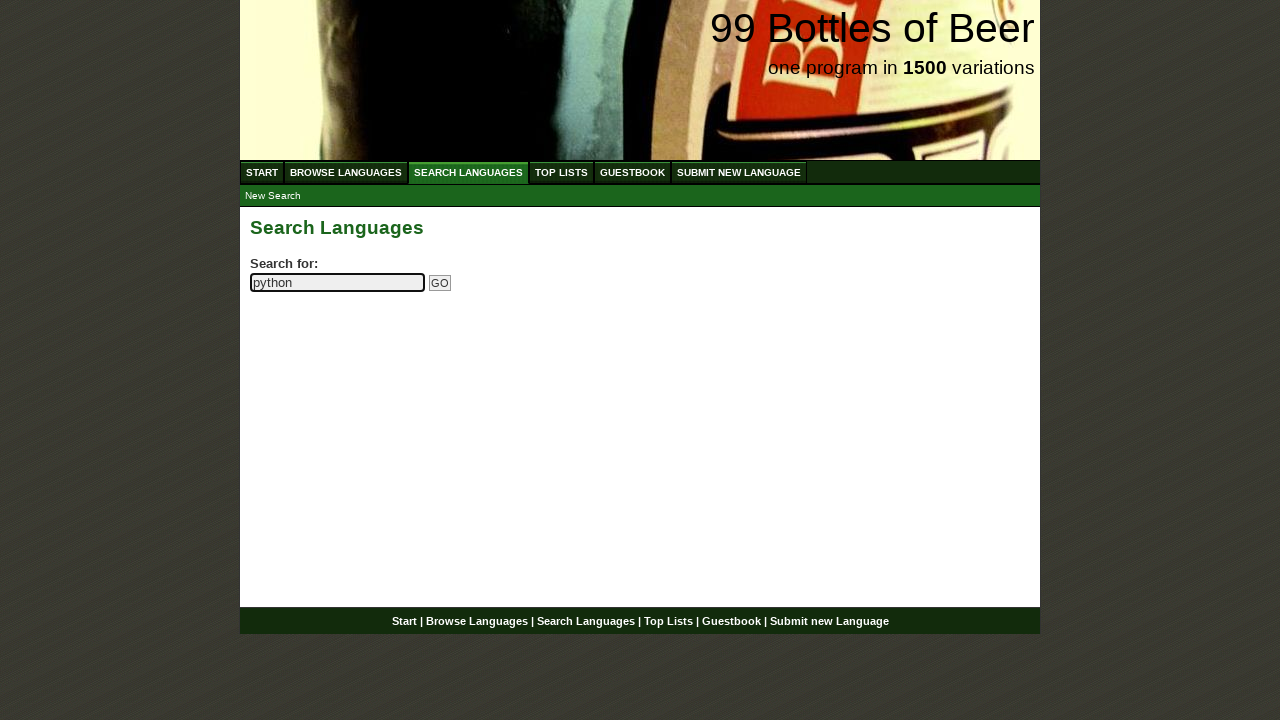

Clicked Go button to submit search at (440, 283) on input[name='submitsearch']
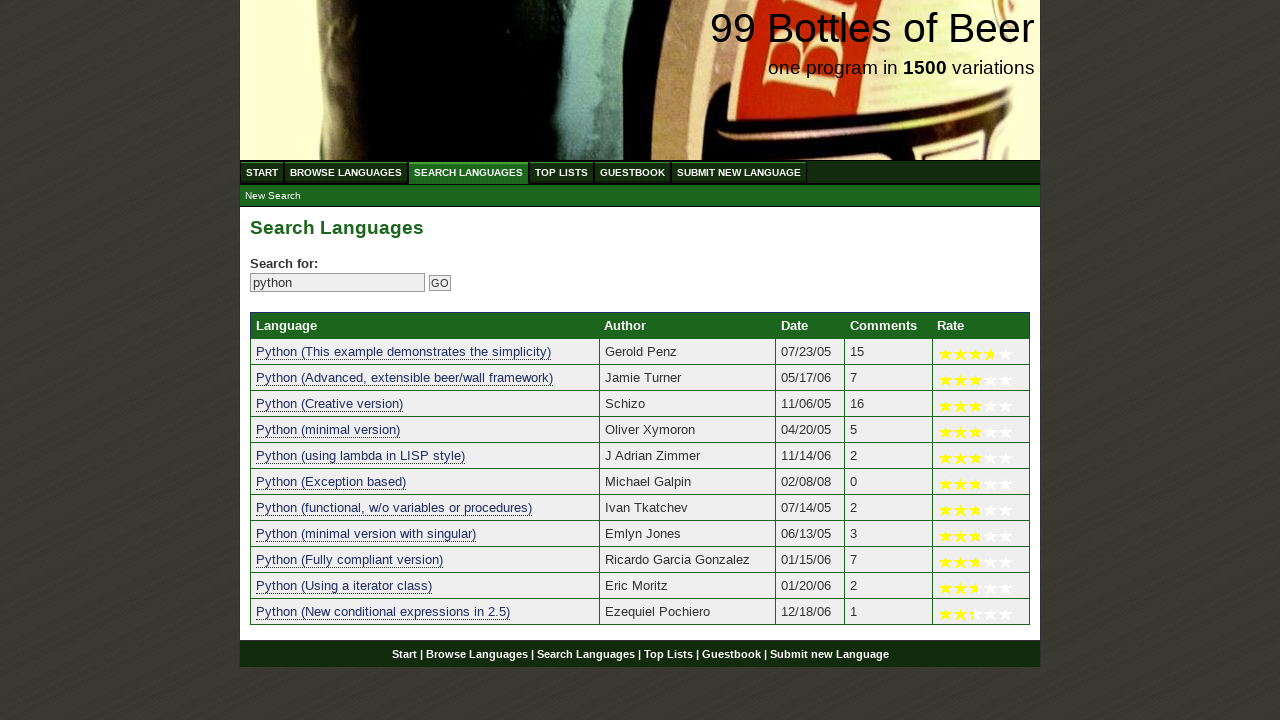

Search results table loaded successfully
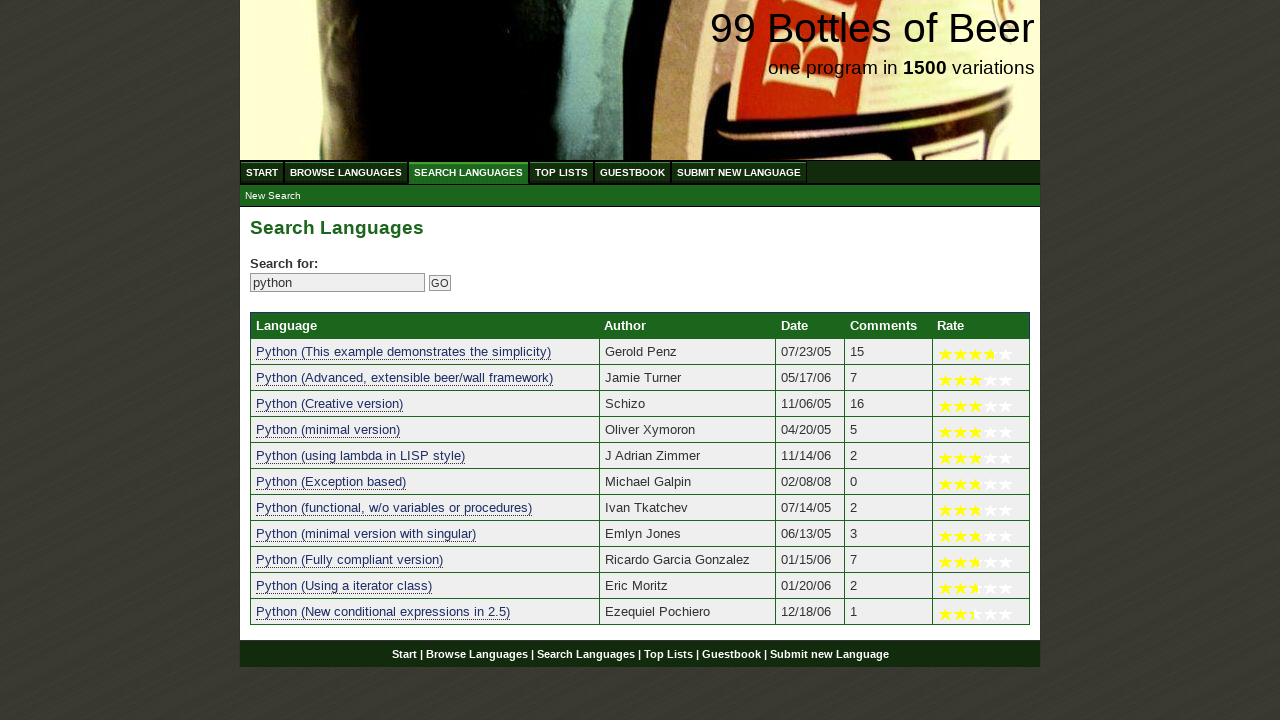

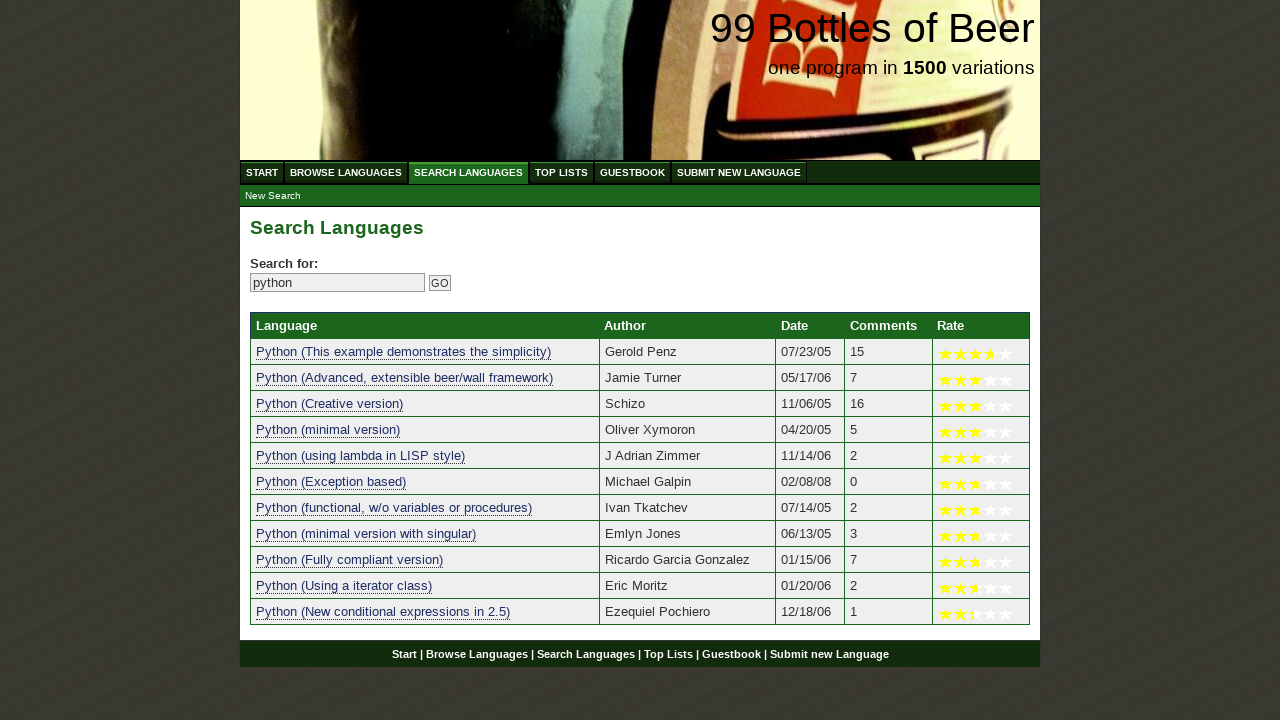